Tests clicking the none of these button and verifying the success message

Starting URL: https://neuronpedia.org/gemma-scope#analyze

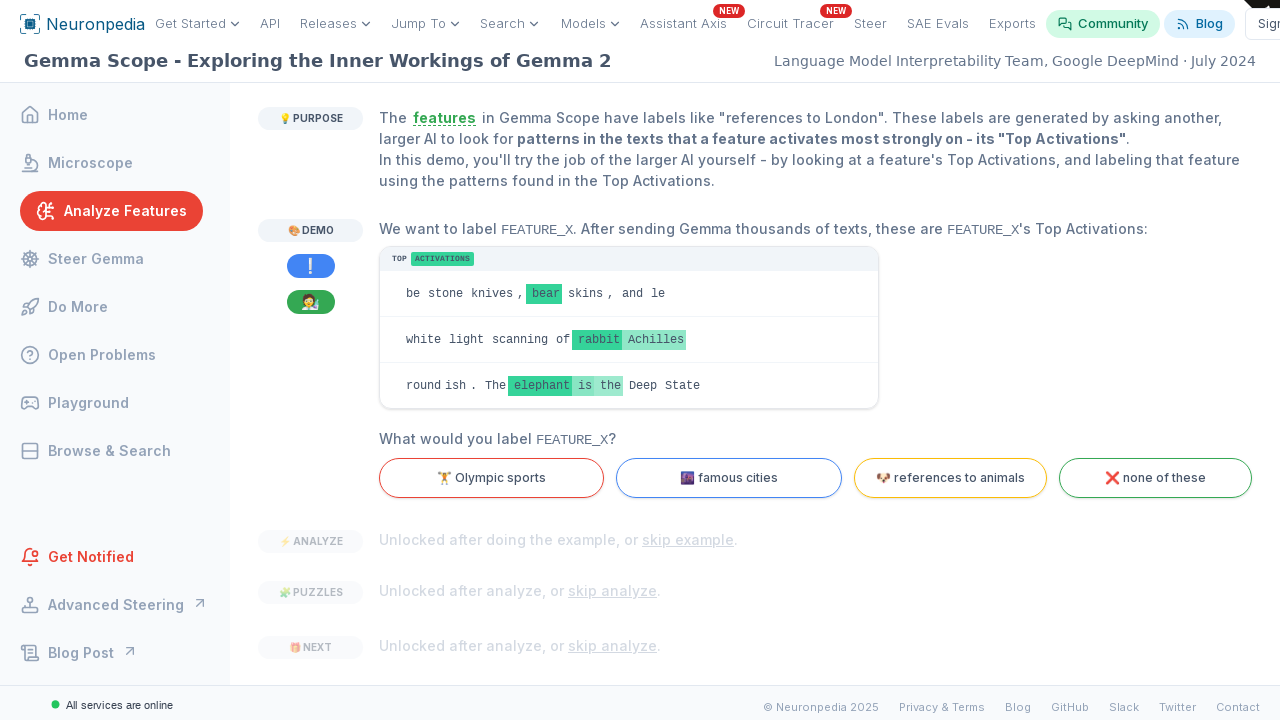

Clicked the 'none of these' button at (1155, 478) on internal:text="none of these"i
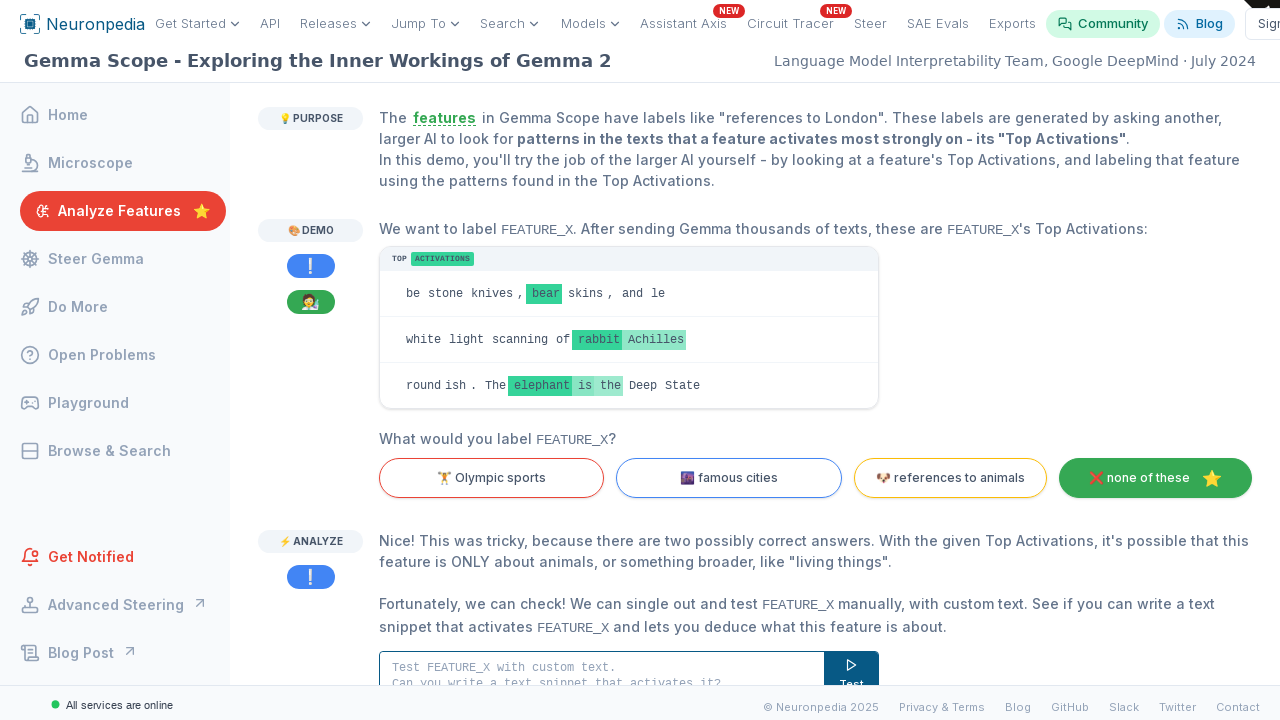

Success message appeared: 'Nice! This was tricky, because there are two possibly correct answers.'
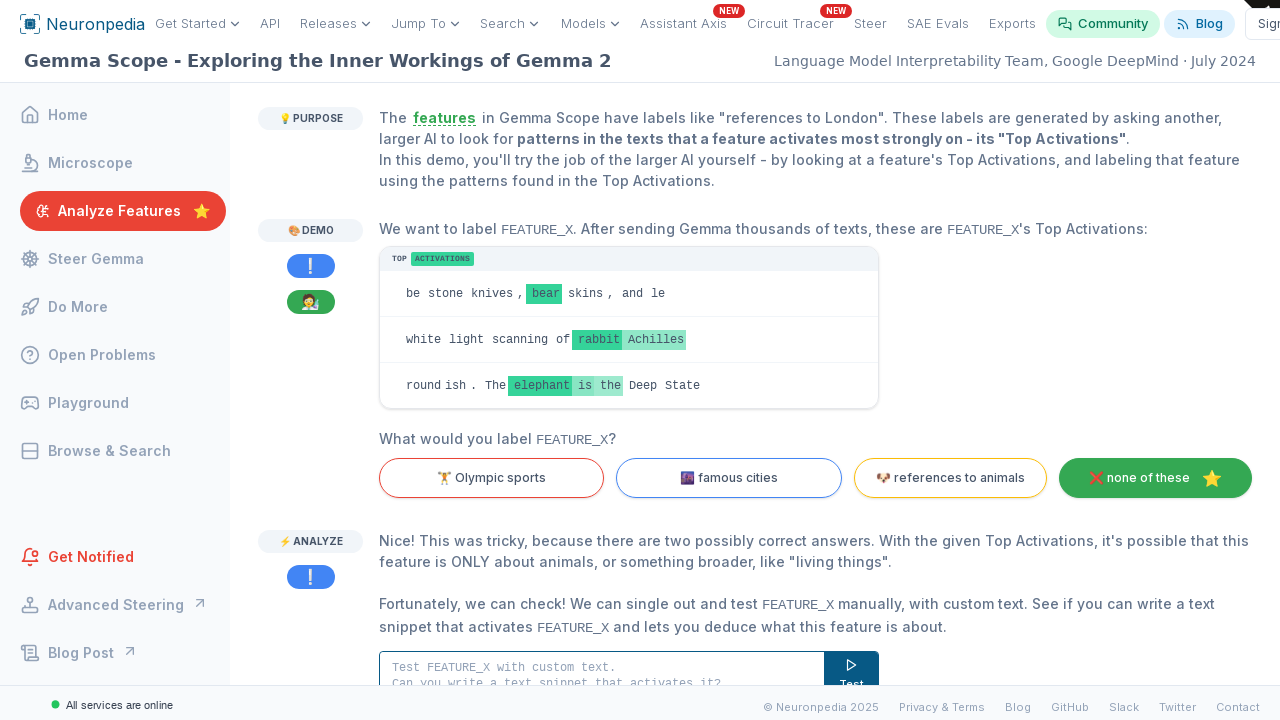

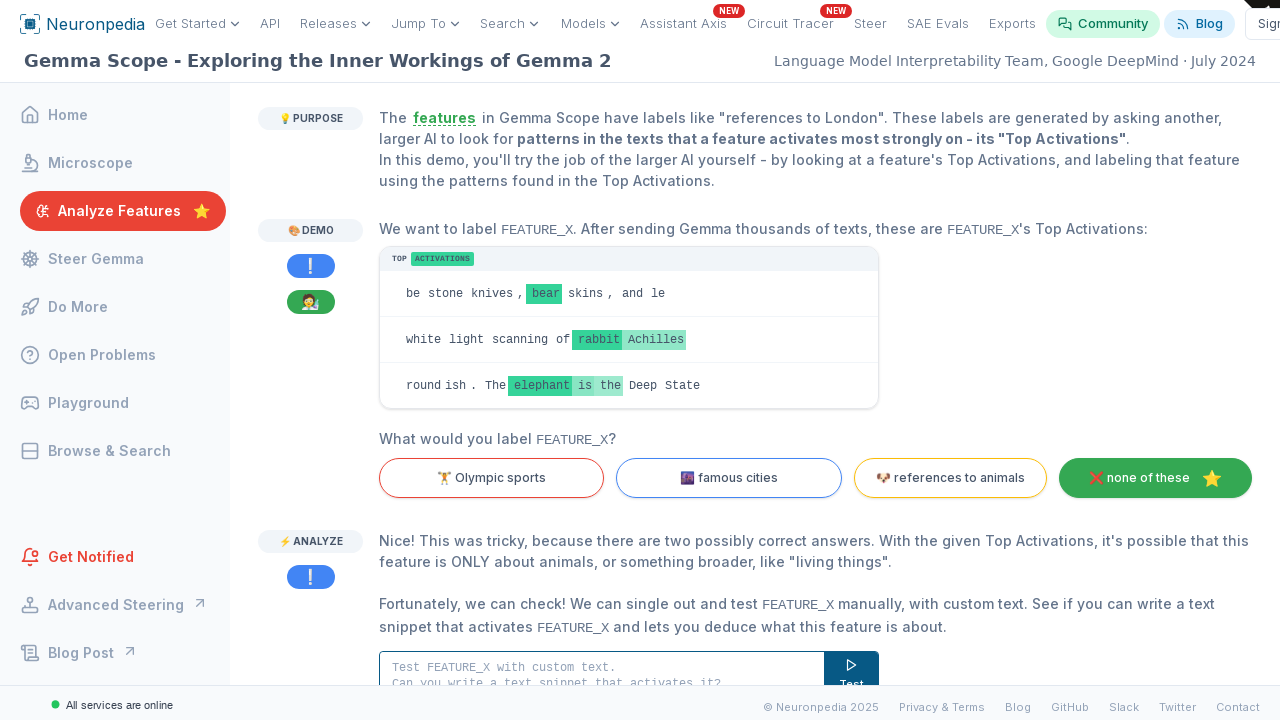